Tests the add-to-cart functionality on an e-commerce practice site by finding specific products (Cucumber, Brocolli, Beetroot) from the product list and clicking their respective "Add to Cart" buttons.

Starting URL: https://rahulshettyacademy.com/seleniumPractise/#/

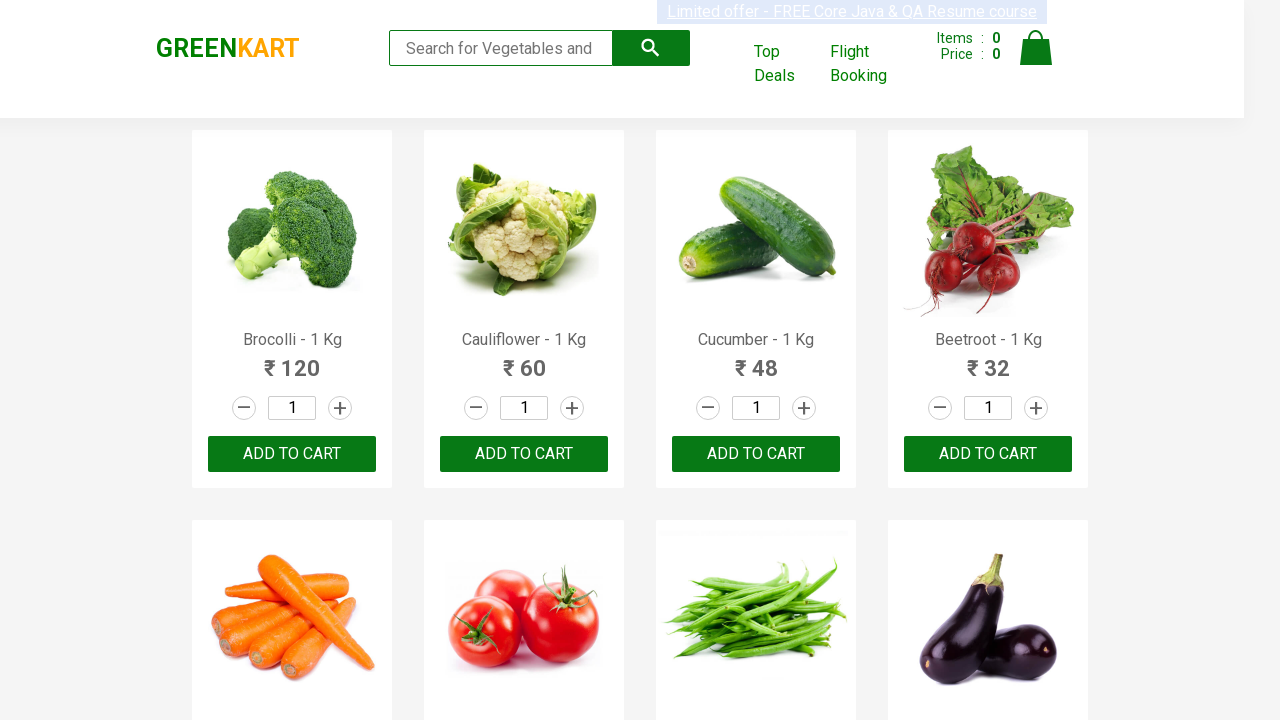

Waited for product names to load
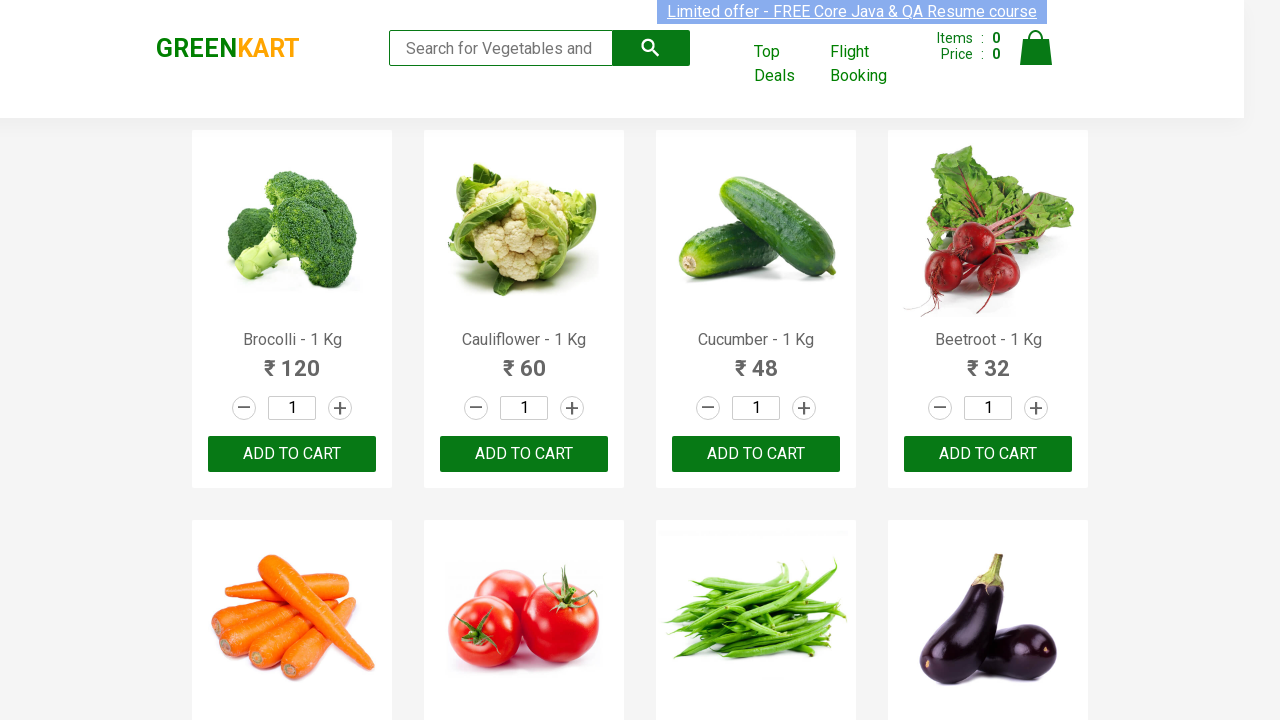

Retrieved all product elements from the page
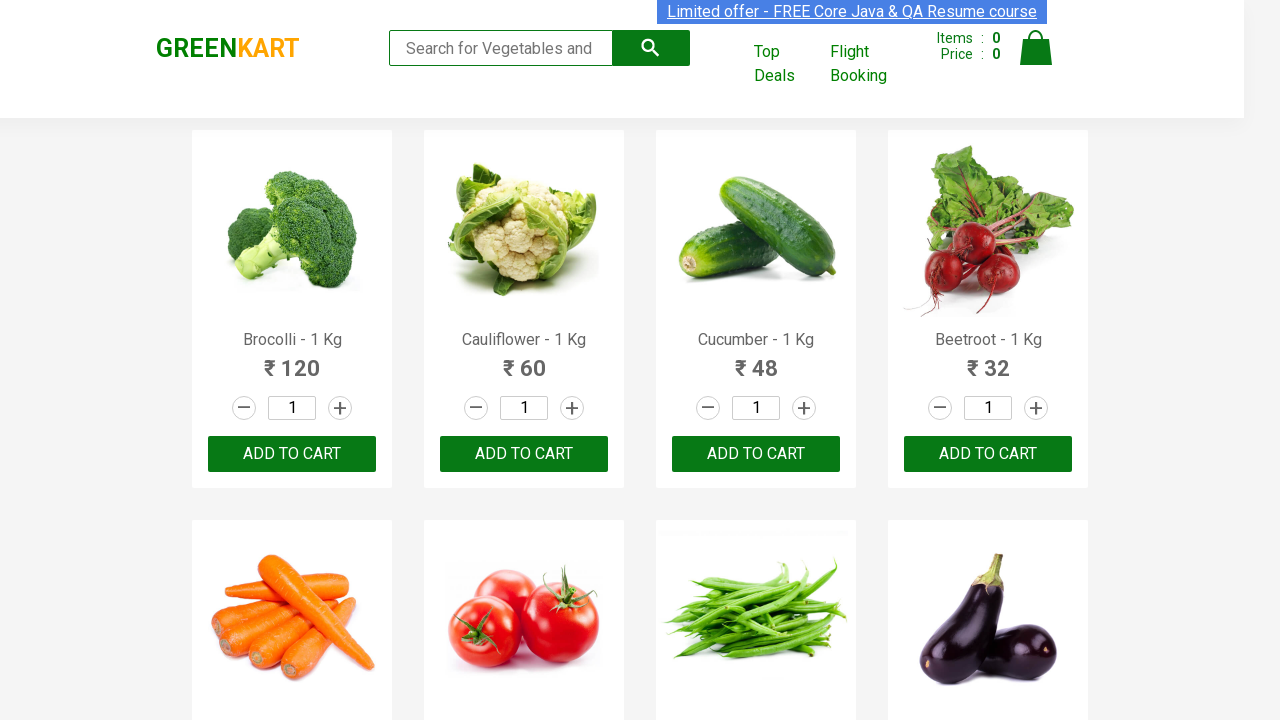

Extracted product name: Brocolli
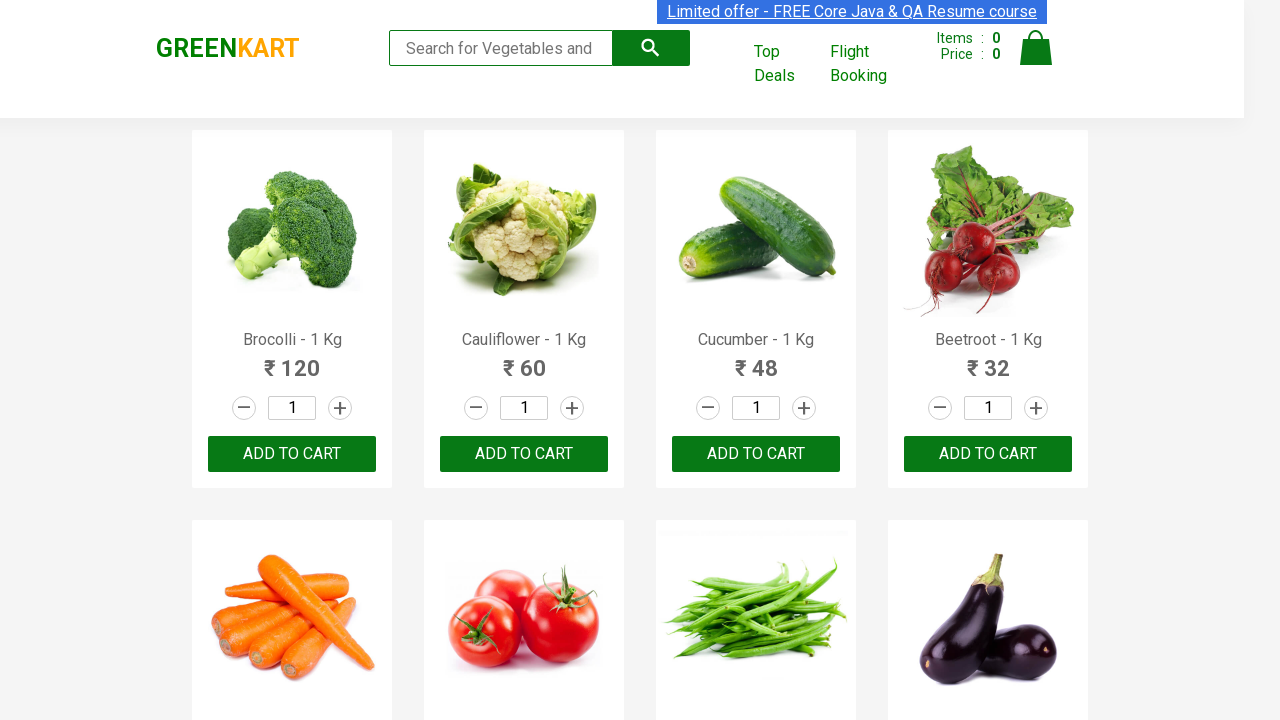

Clicked 'Add to Cart' button for Brocolli at (292, 454) on xpath=//div[@class='product-action']/button >> nth=0
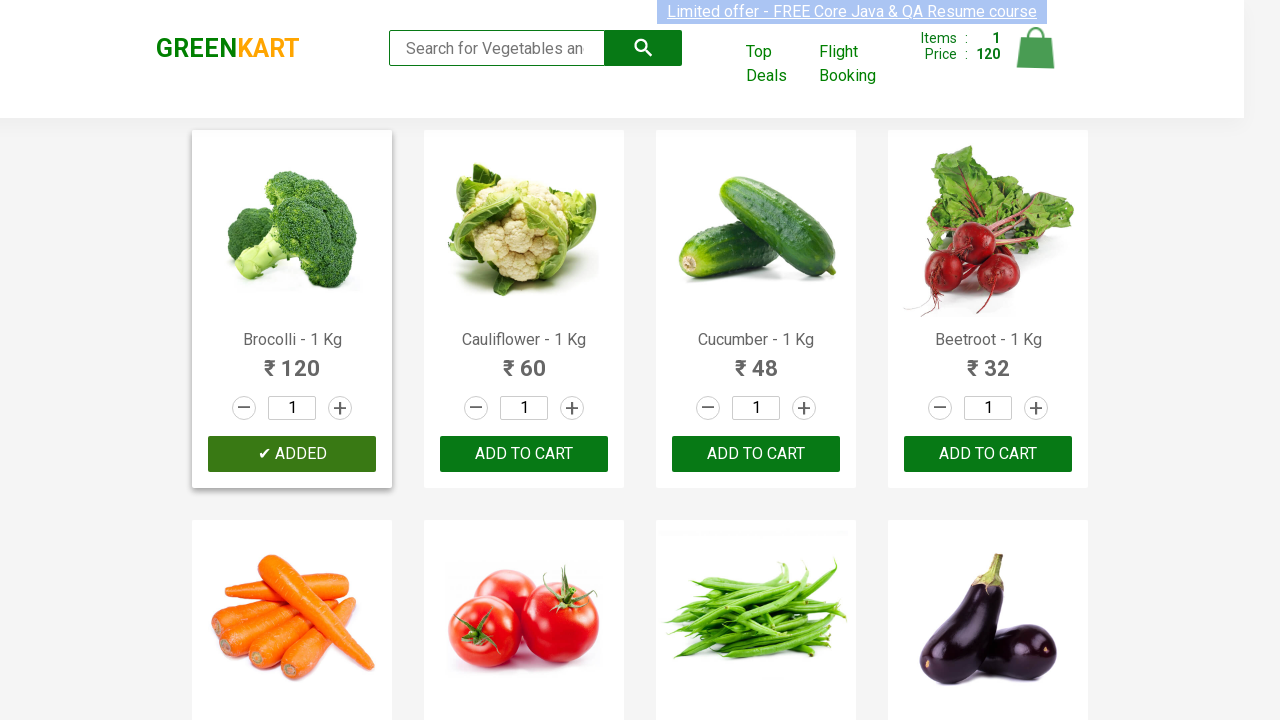

Extracted product name: Cauliflower
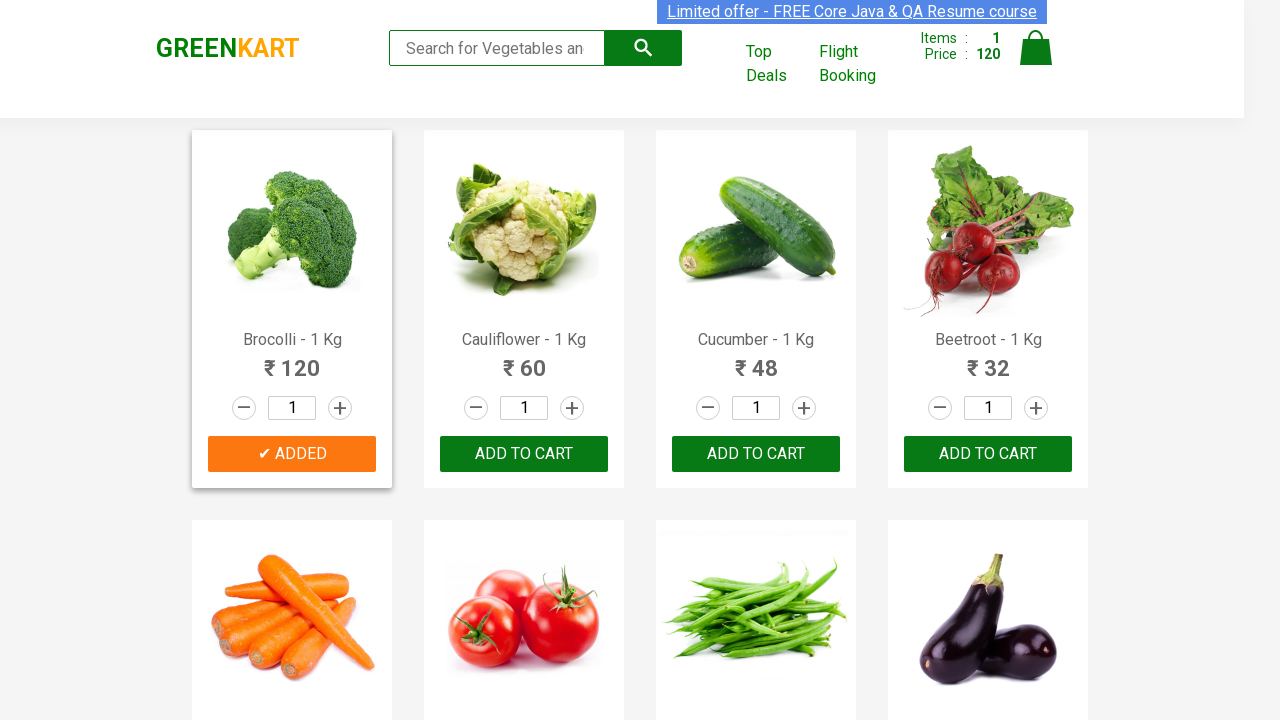

Extracted product name: Cucumber
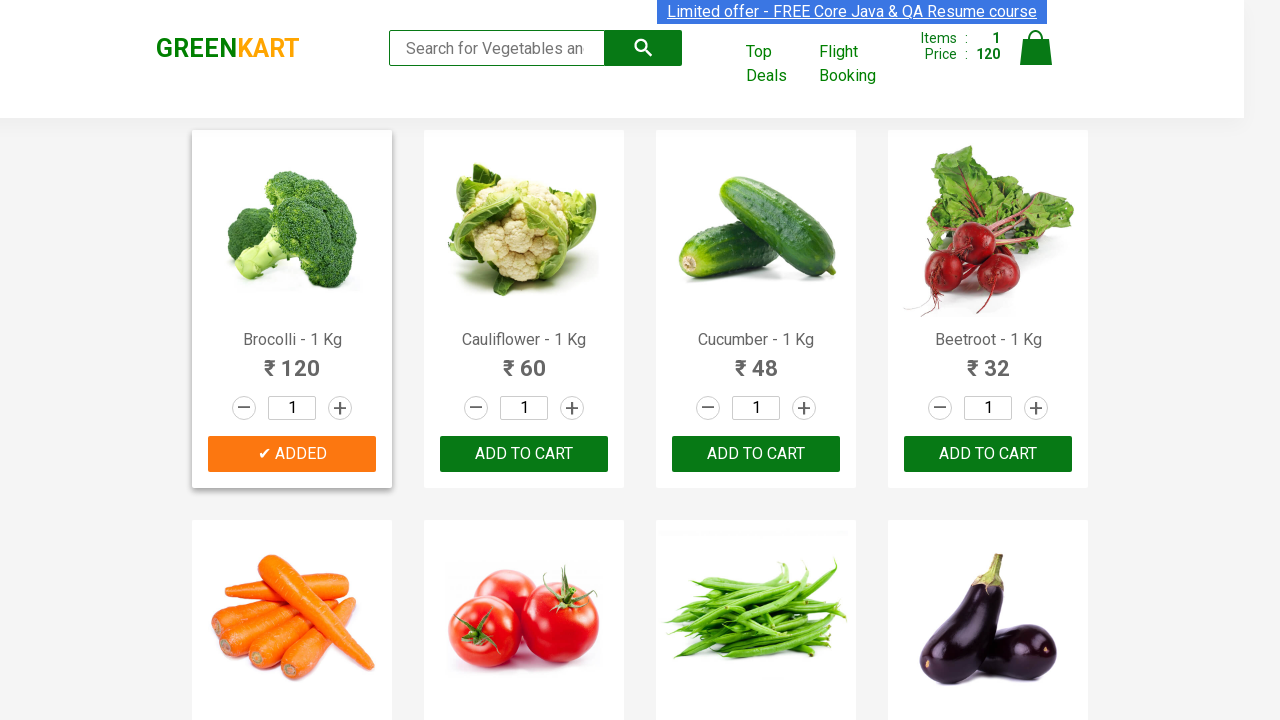

Clicked 'Add to Cart' button for Cucumber at (756, 454) on xpath=//div[@class='product-action']/button >> nth=2
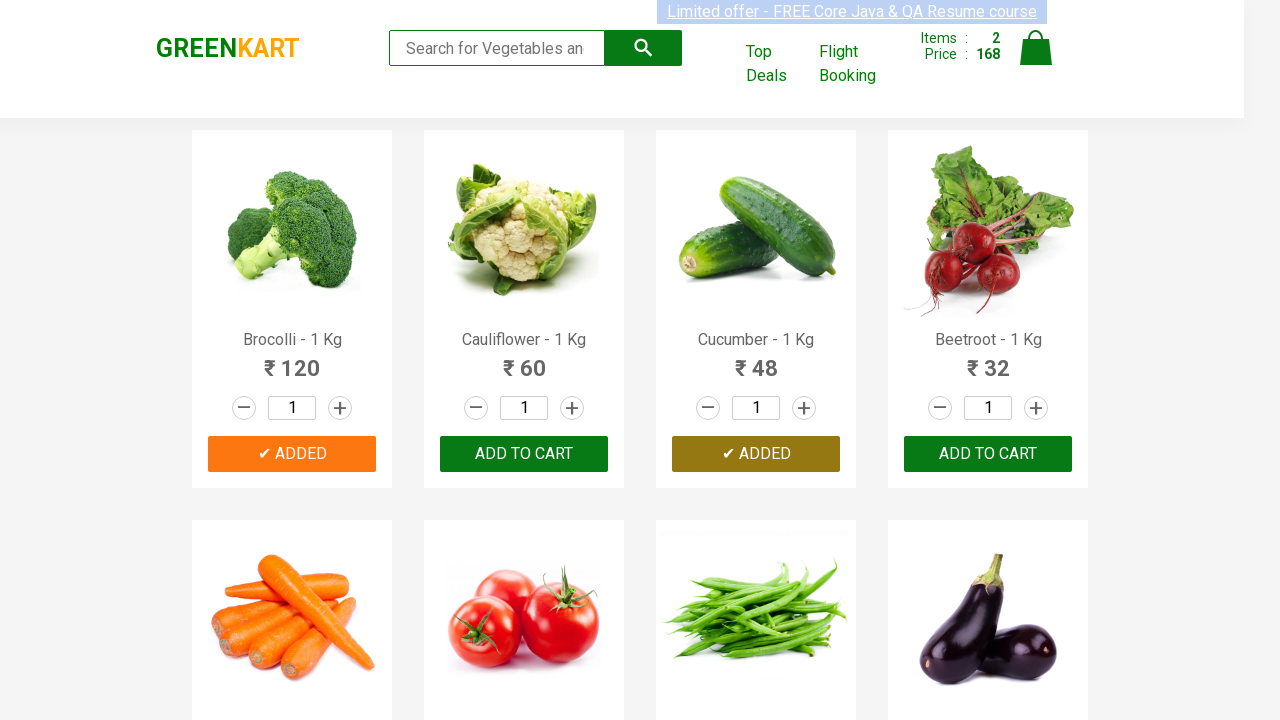

Extracted product name: Beetroot
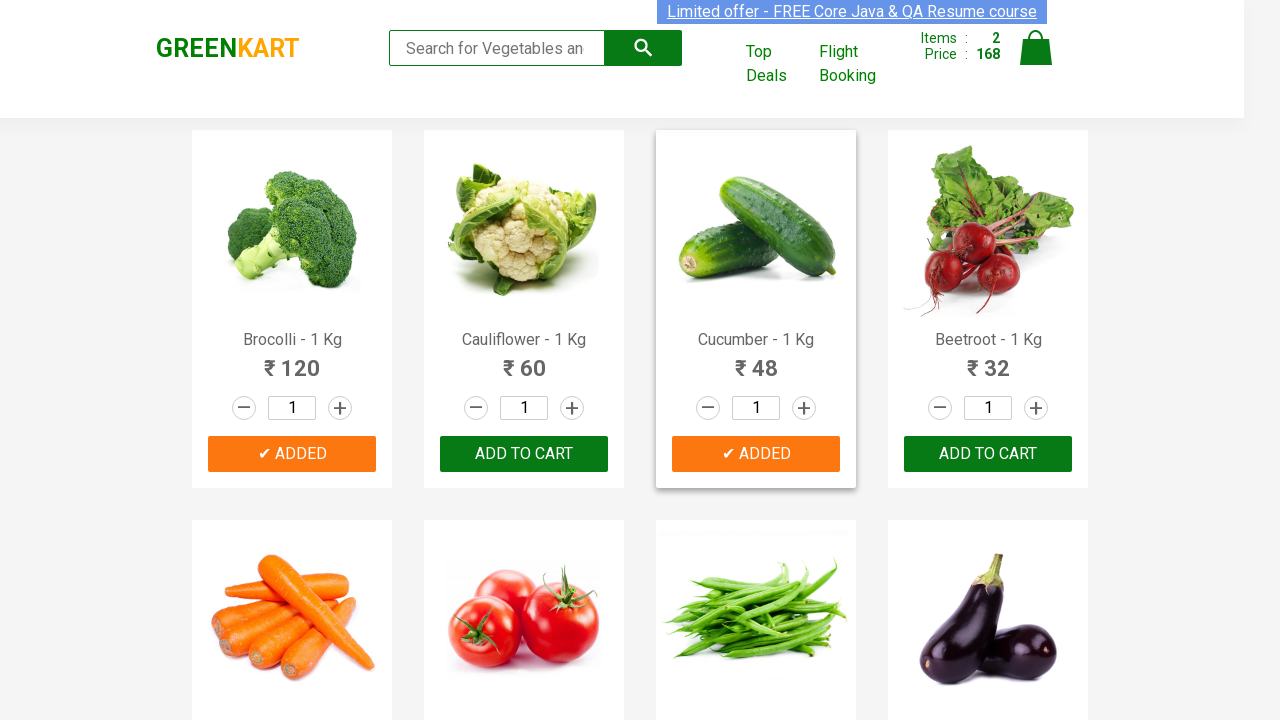

Clicked 'Add to Cart' button for Beetroot at (988, 454) on xpath=//div[@class='product-action']/button >> nth=3
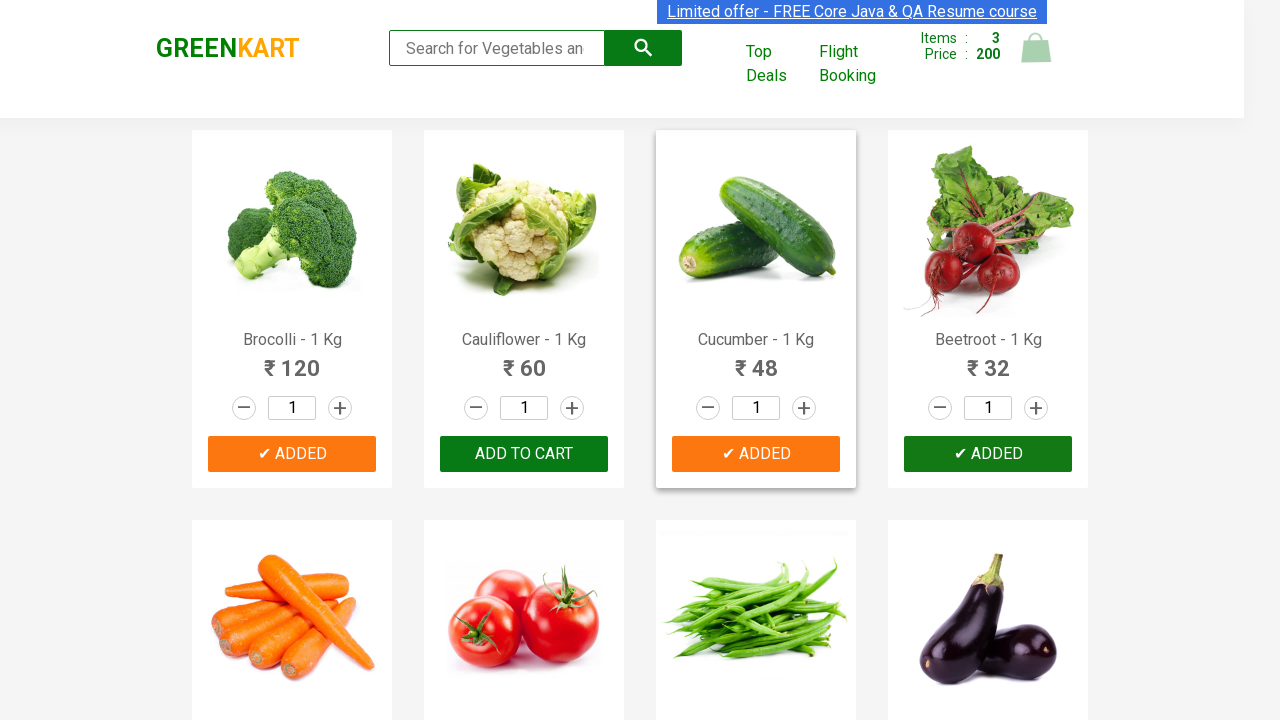

All 3 items added to cart successfully
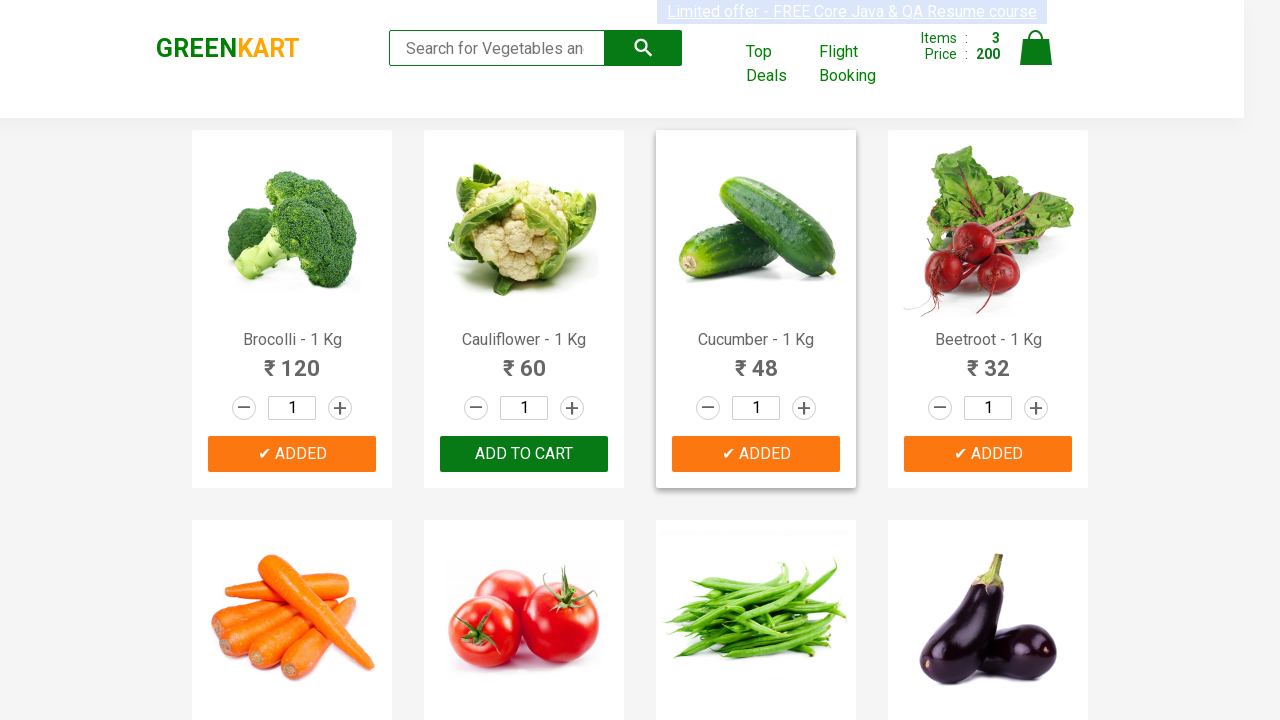

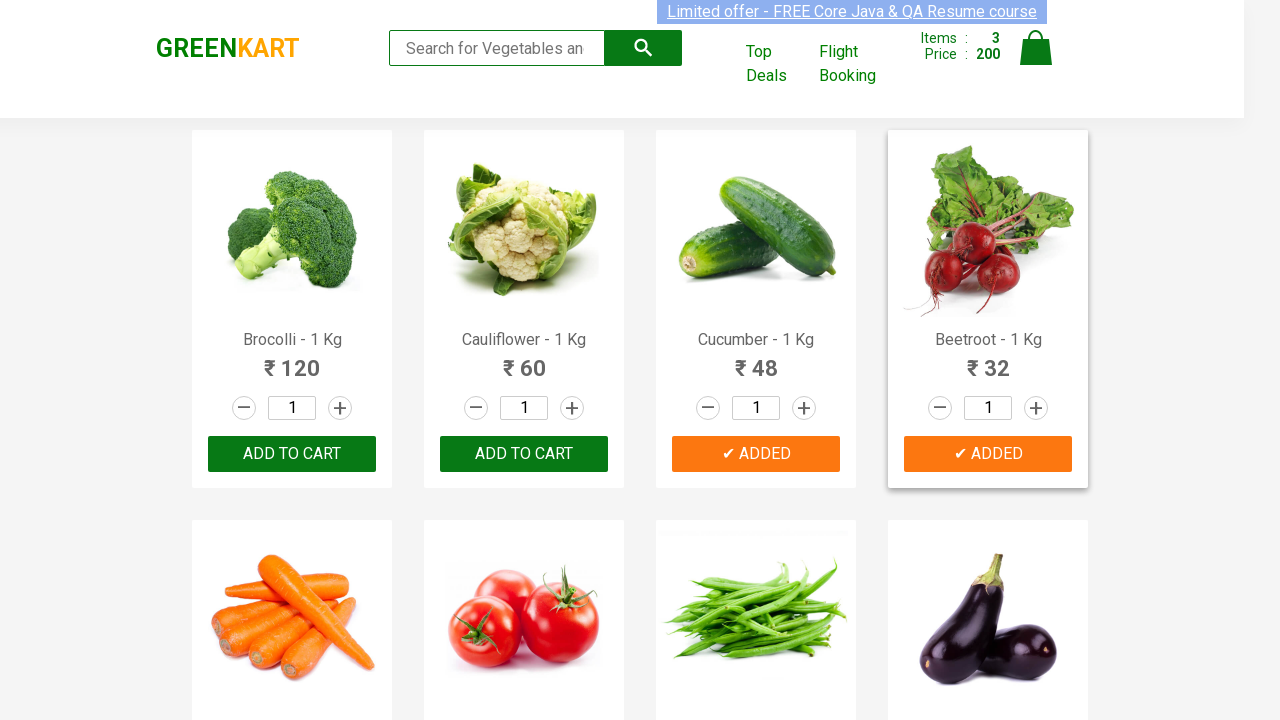